Tests the English to Hindi translation form by entering text, clicking the submit button, and waiting for the translation result to appear.

Starting URL: https://www.easyhindityping.com/english-to-hindi-translation

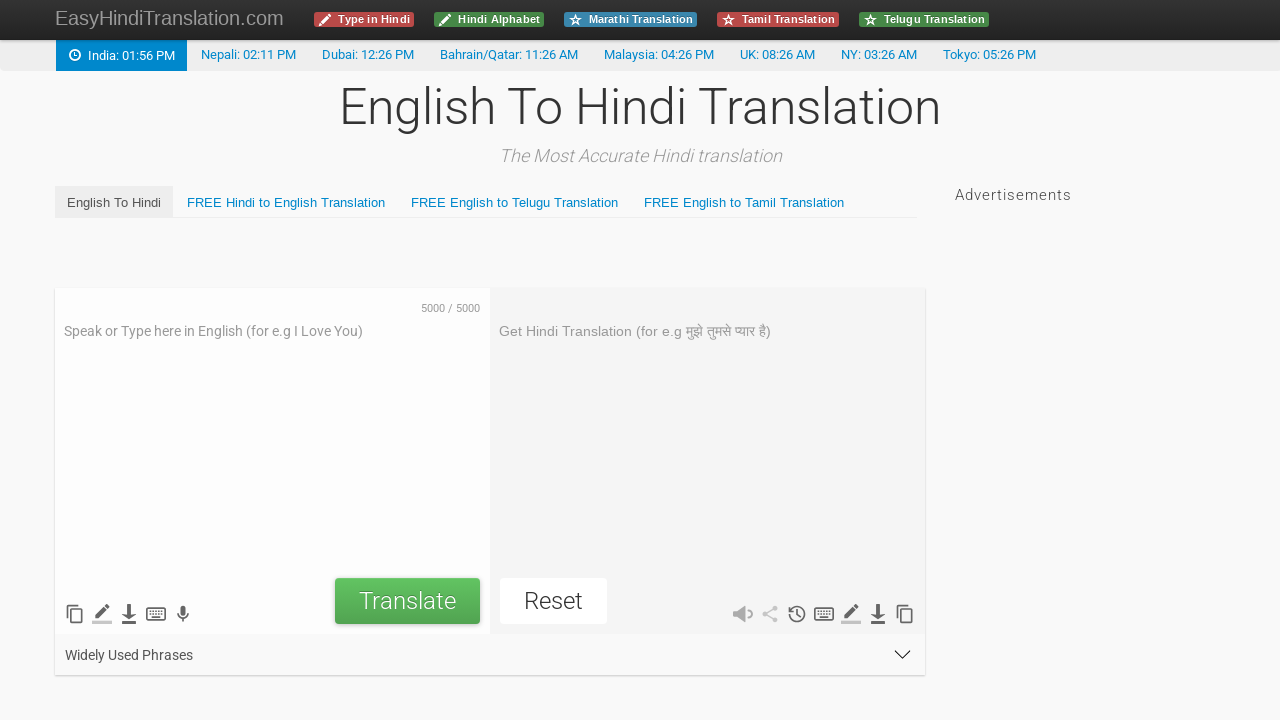

Filled source textarea with English text 'Hello, how are you today?' on #SourceTextarea
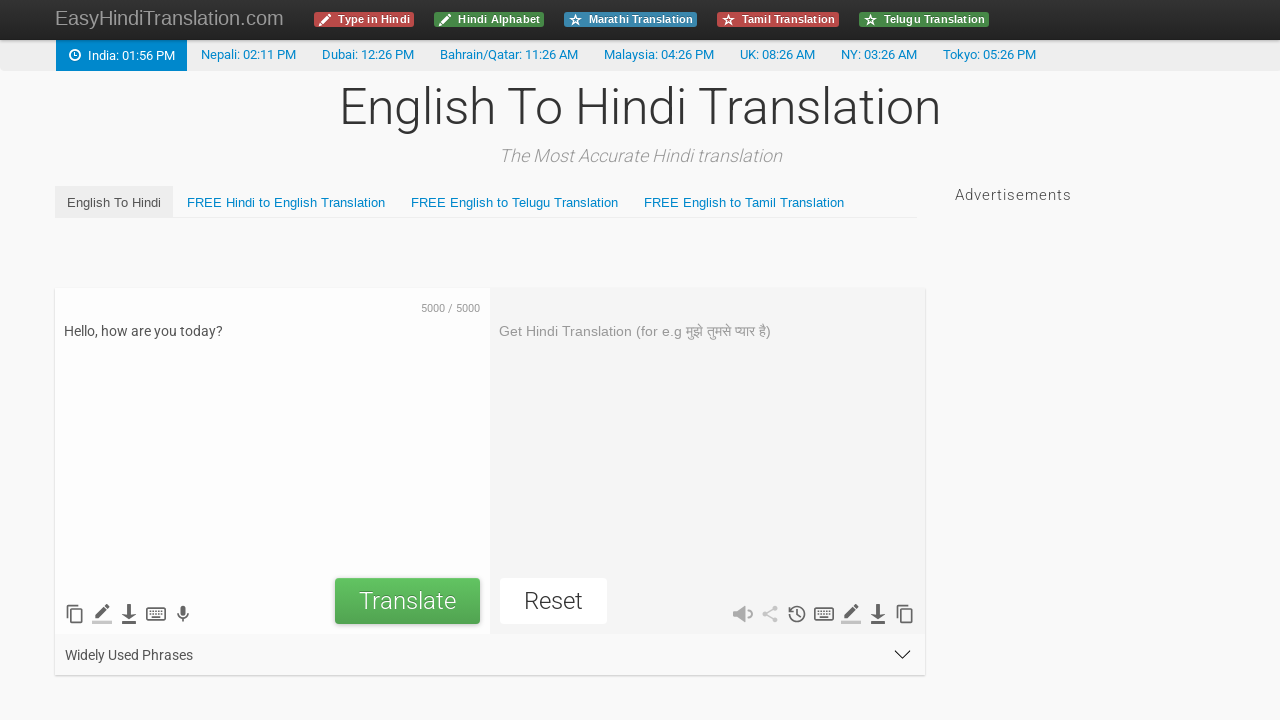

Clicked submit translation button at (408, 601) on #SubmitTranslation
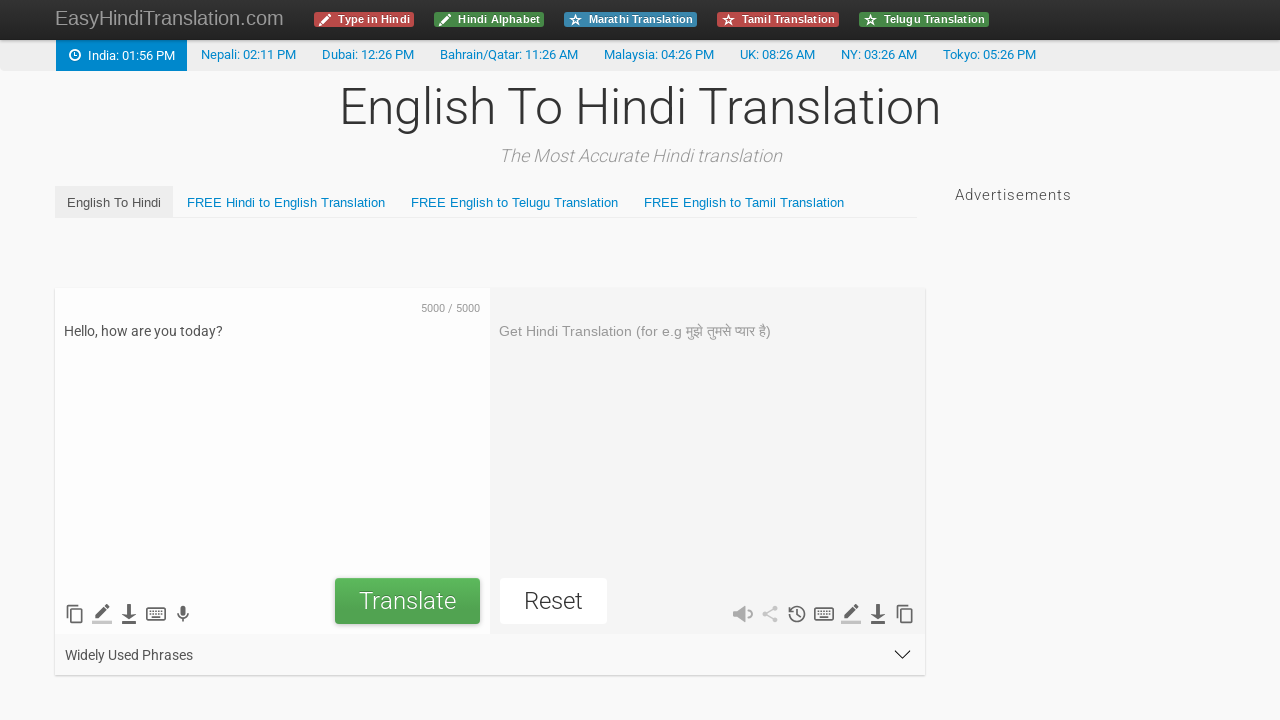

Waited 5 seconds for translation to process
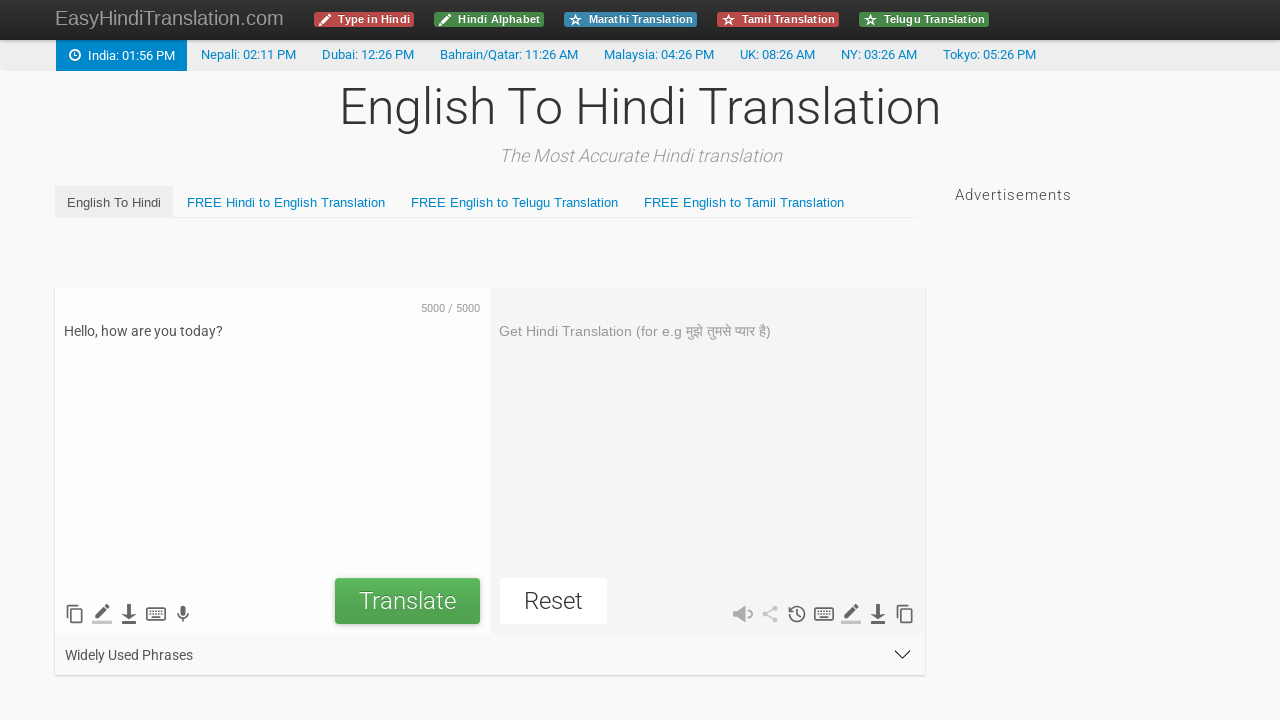

Translation result appeared in target textarea
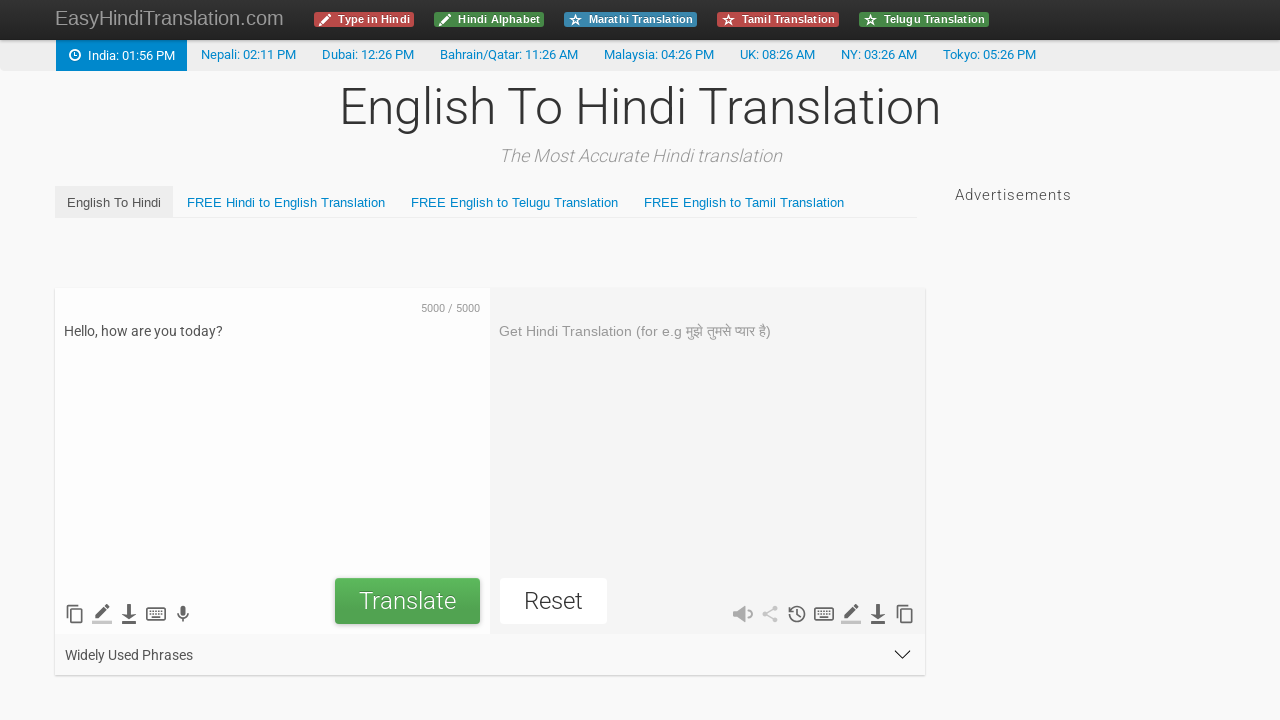

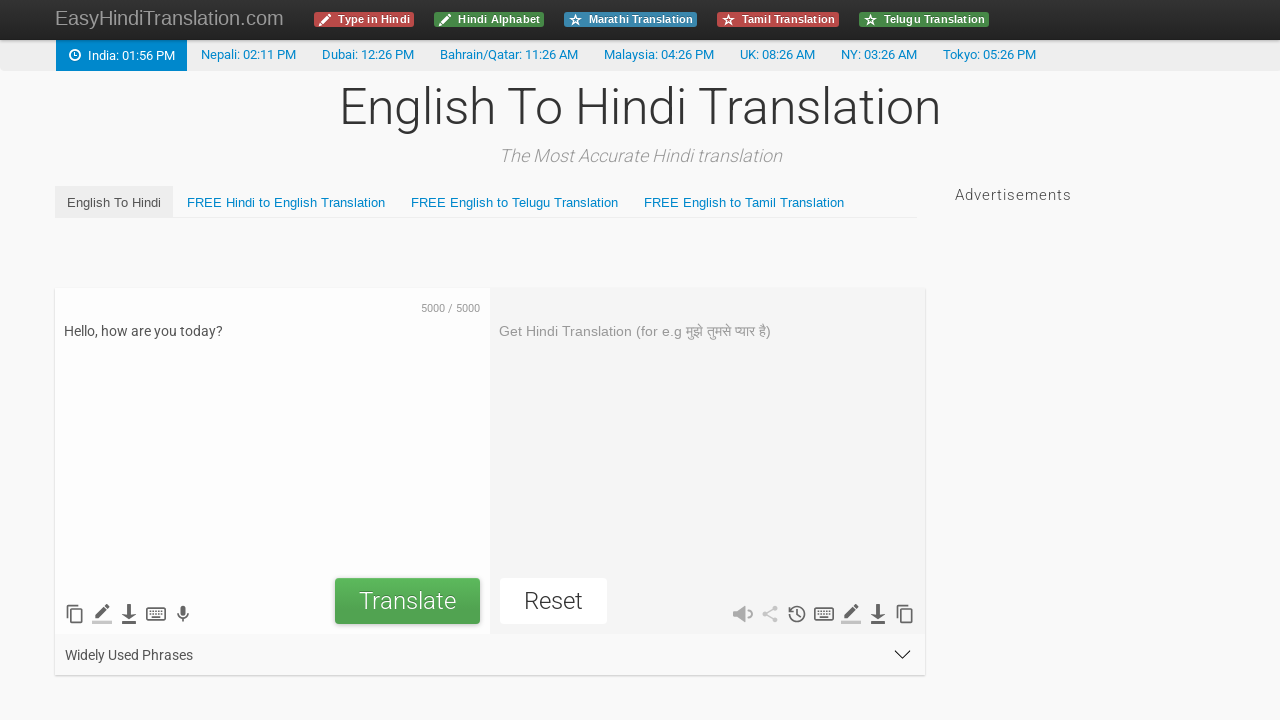